Tests dynamic loading functionality by clicking a Start button and waiting for dynamically loaded content ("Hello World!") to appear on the page

Starting URL: https://the-internet.herokuapp.com/dynamic_loading/2

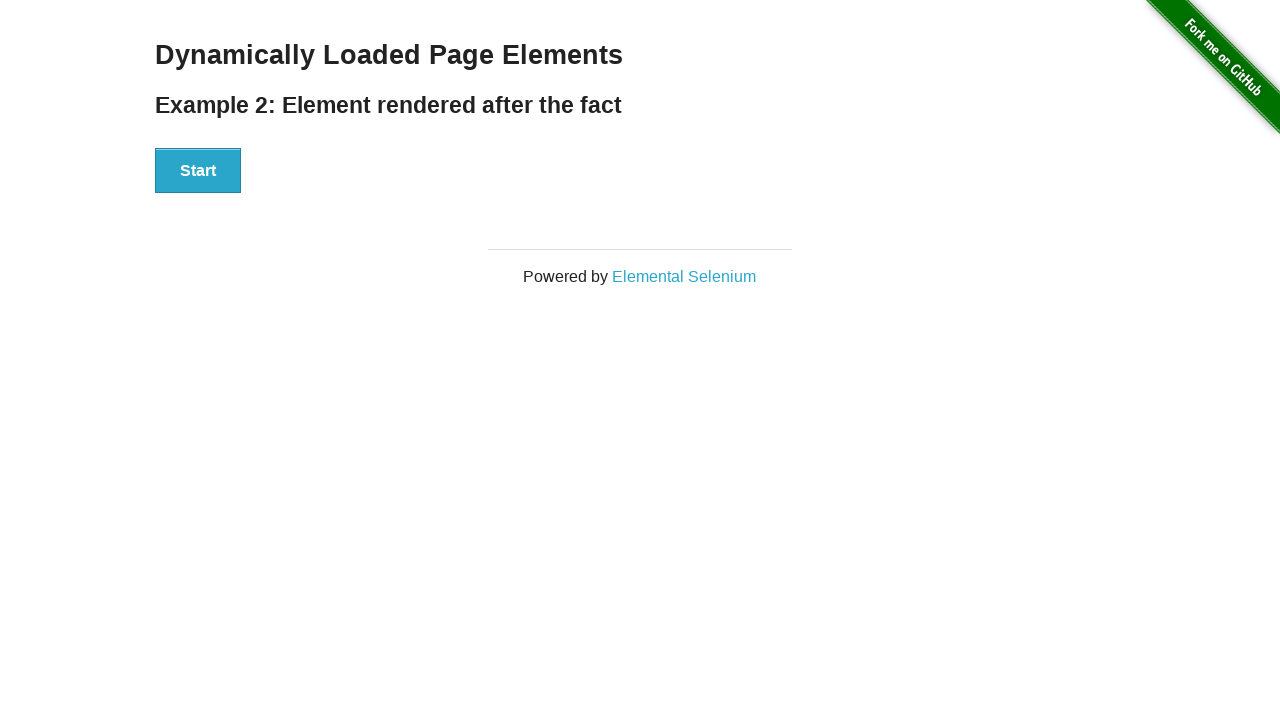

Clicked Start button to trigger dynamic loading at (198, 171) on xpath=//button[text()='Start']
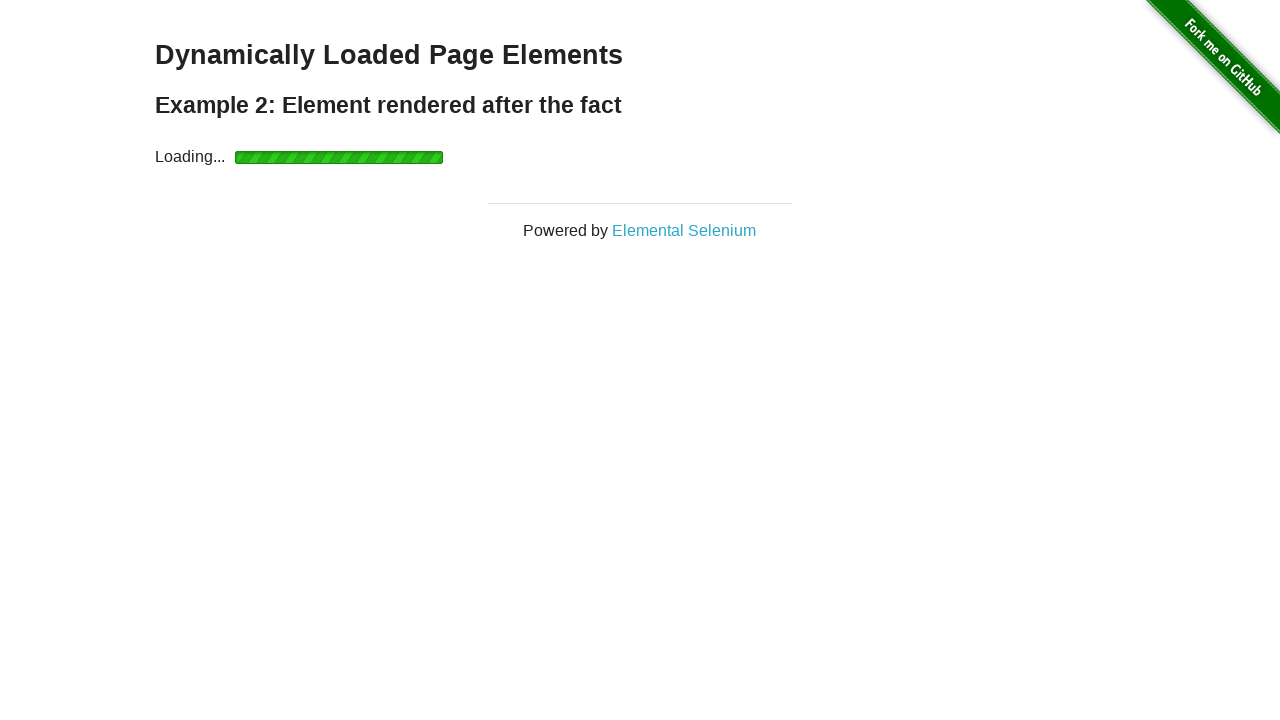

Waited for dynamically loaded 'Hello World!' header to appear
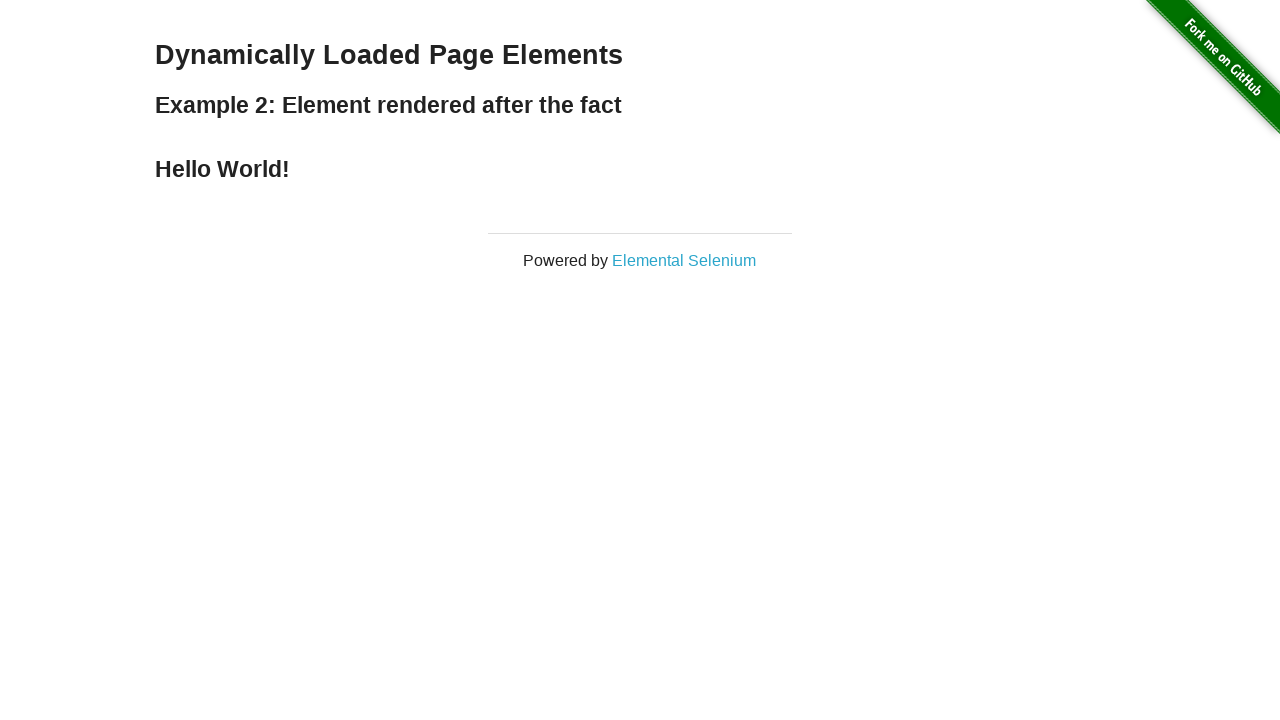

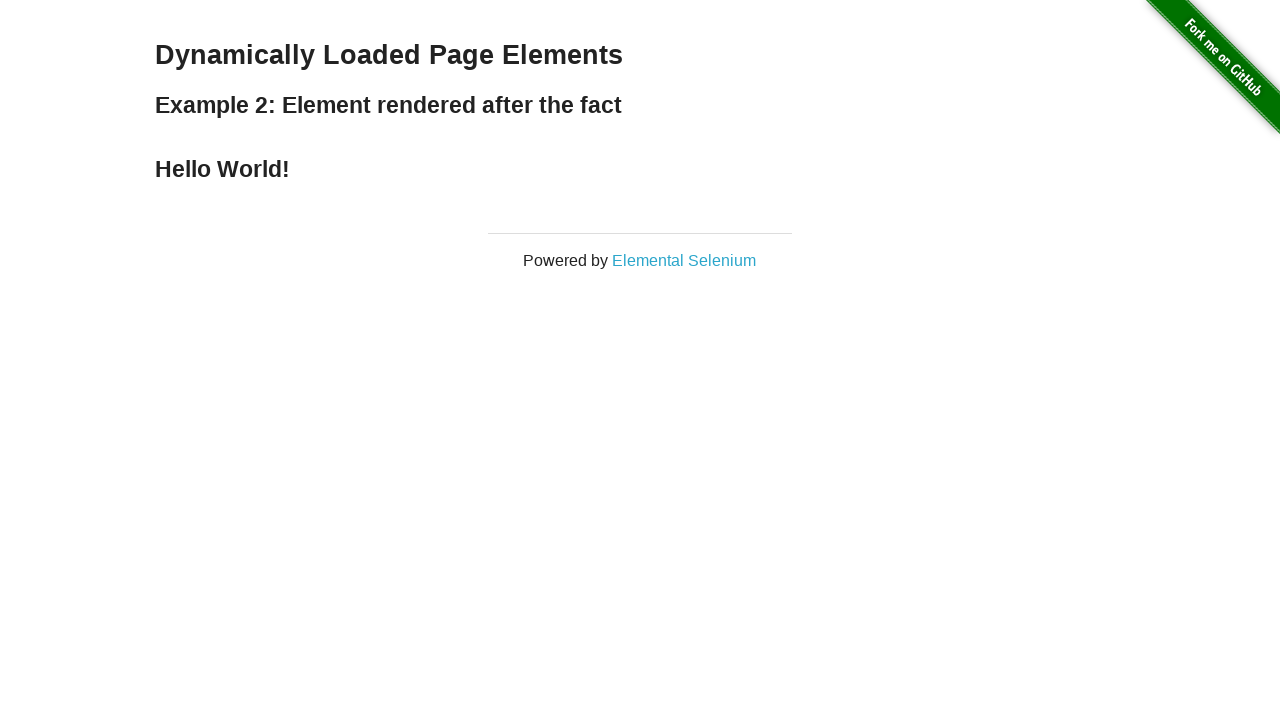